Tests dynamic radio button selection by iterating through options and selecting based on value attribute

Starting URL: http://antoniotrindade.com.br/treinoautomacao/elementsweb.html

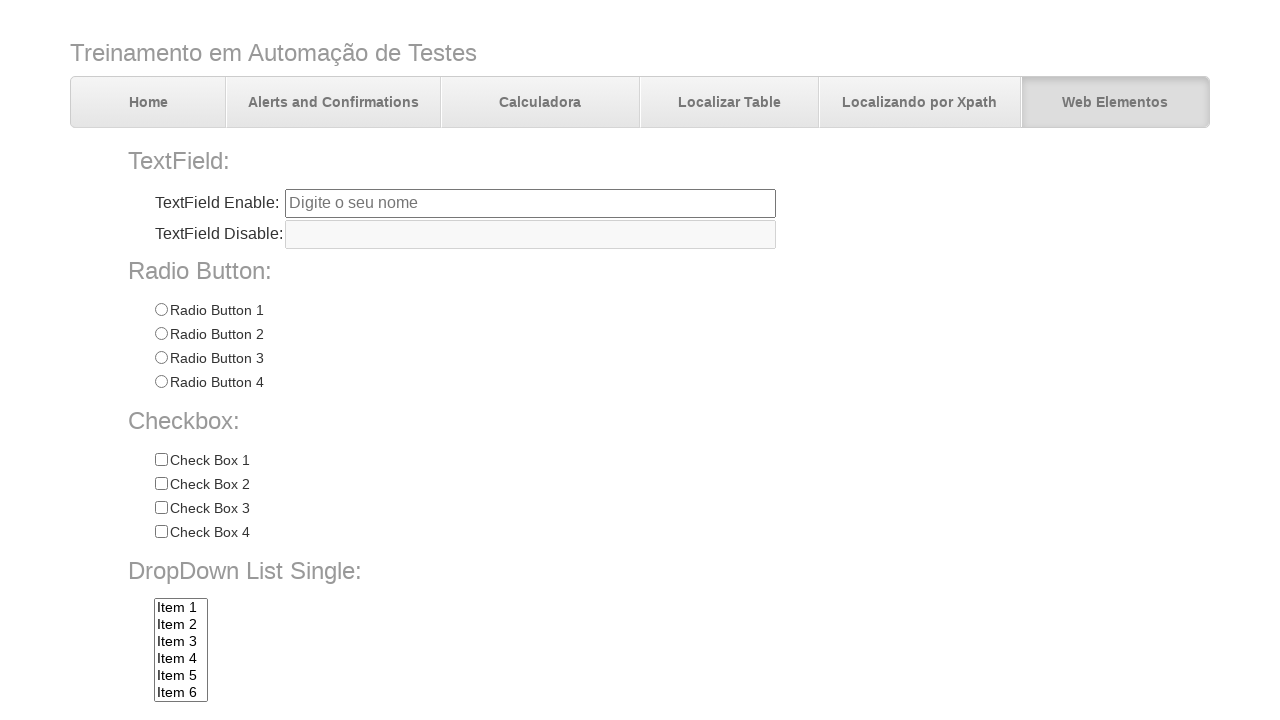

Clicked radio button with value 'Radio 3' at (161, 358) on input[name='radioGroup1'][value='Radio 3']
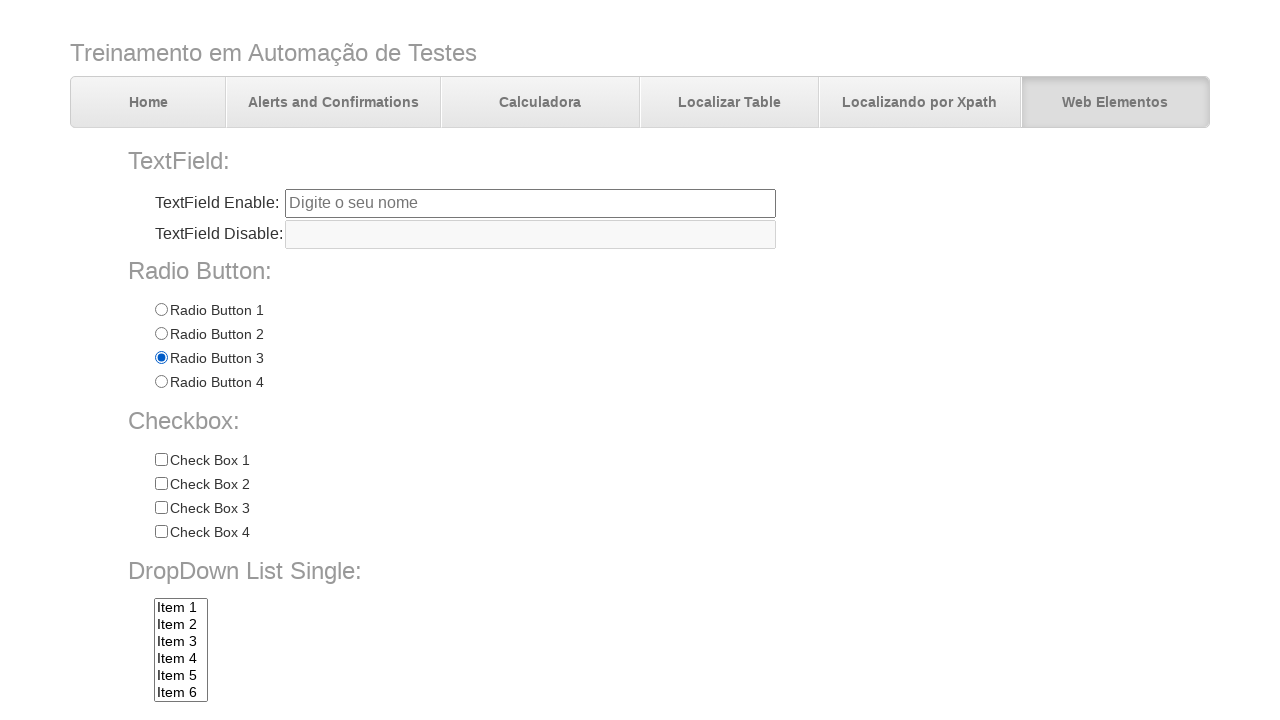

Located all radio buttons in radioGroup1
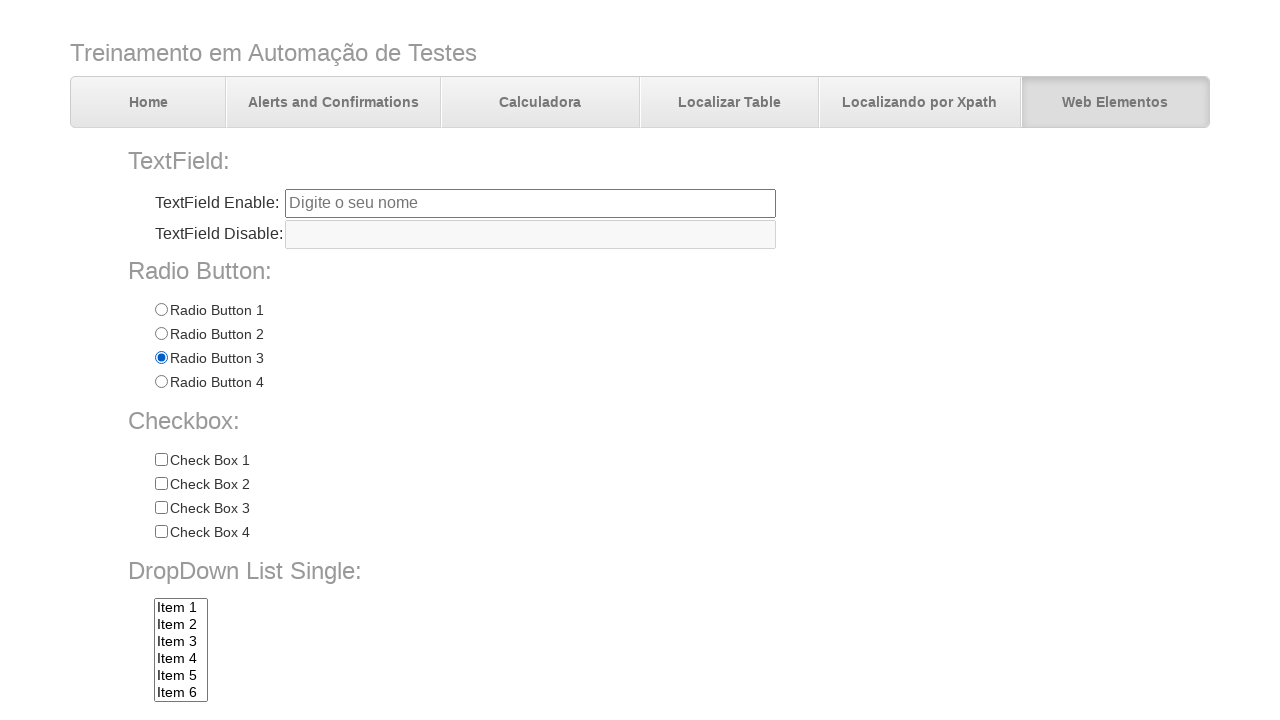

Asserted that the third radio button is checked
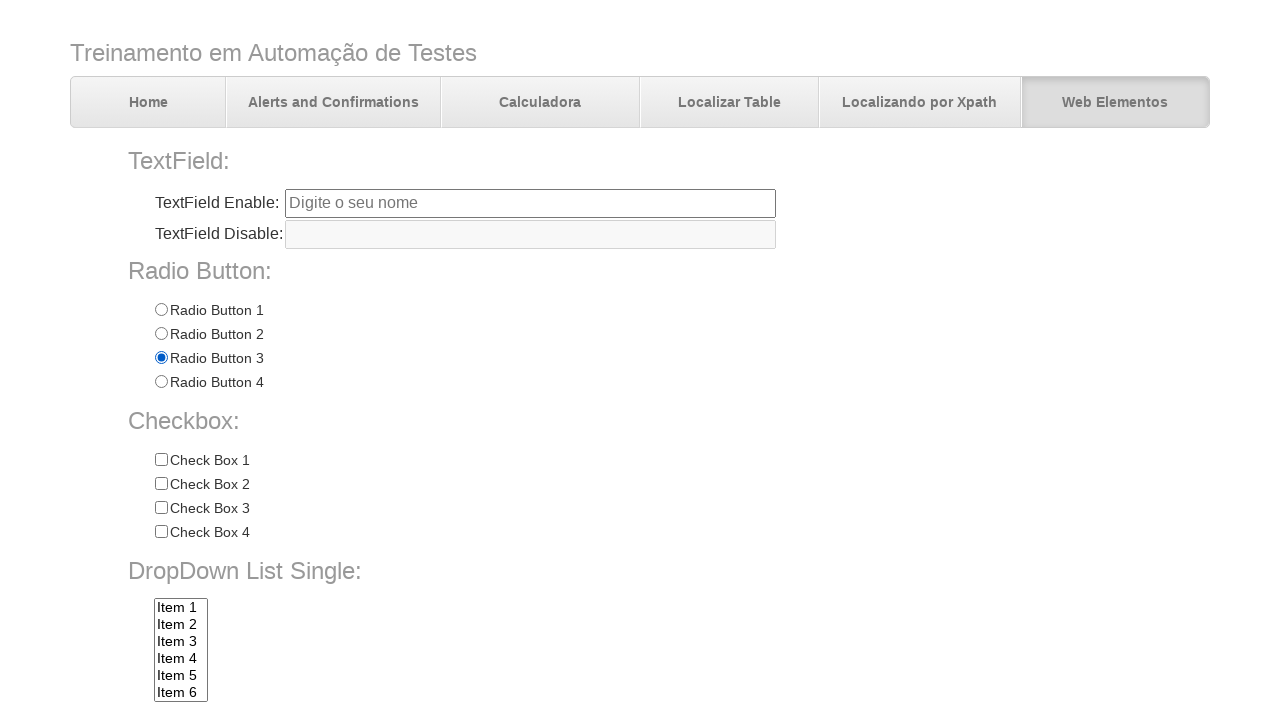

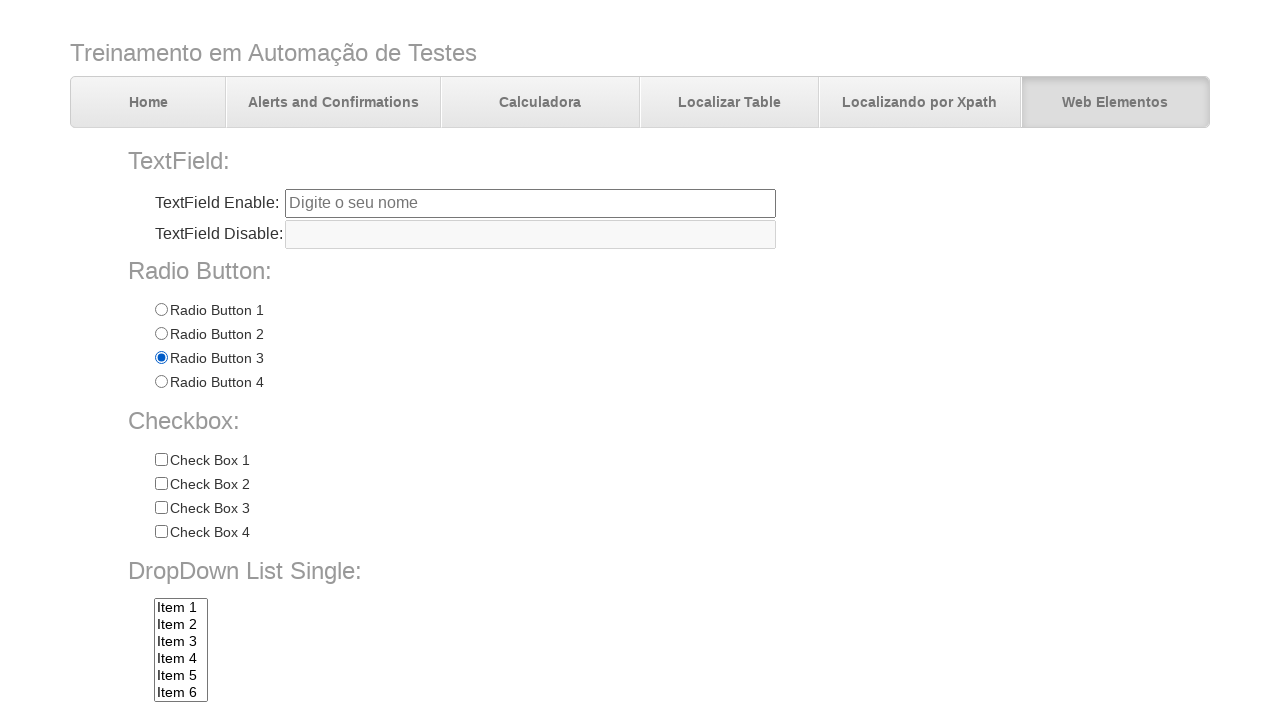